Tests JavaScript confirmation alert handling by clicking a button to trigger the alert, accepting it, and verifying the result message displays "You clicked: Ok".

Starting URL: http://the-internet.herokuapp.com/javascript_alerts

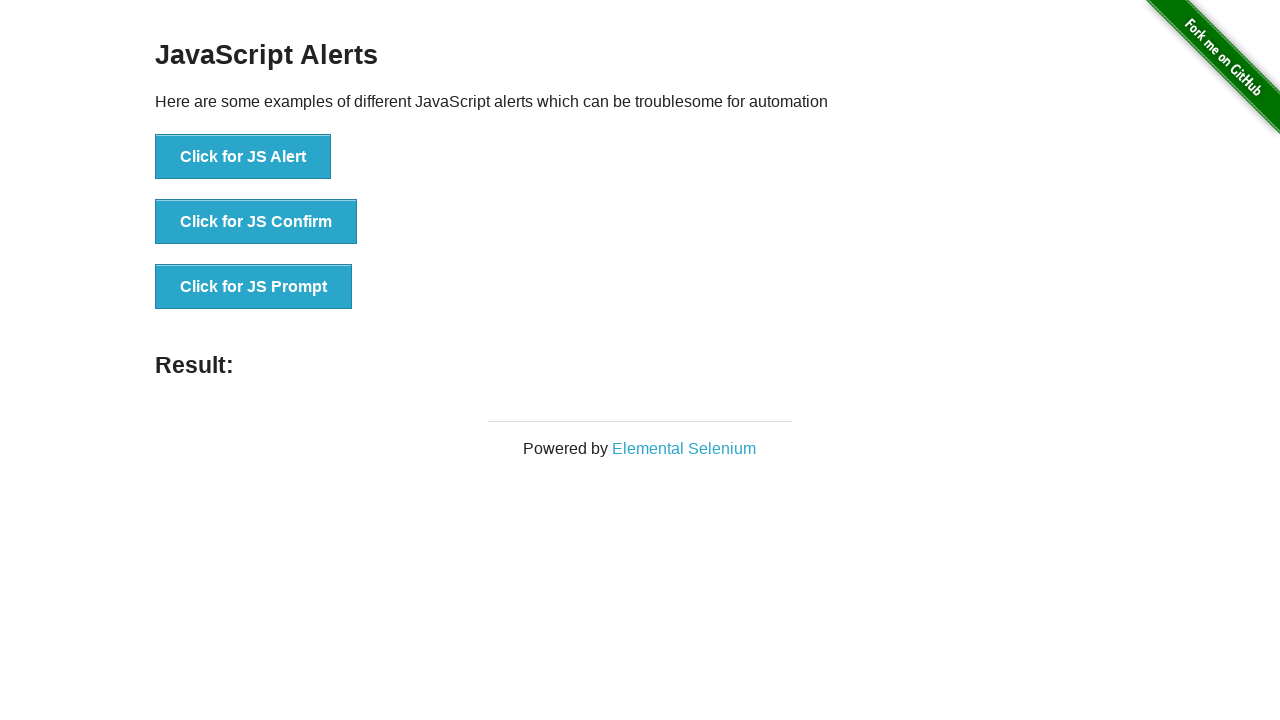

Clicked the second button to trigger JavaScript confirmation alert at (256, 222) on .example li:nth-child(2) button
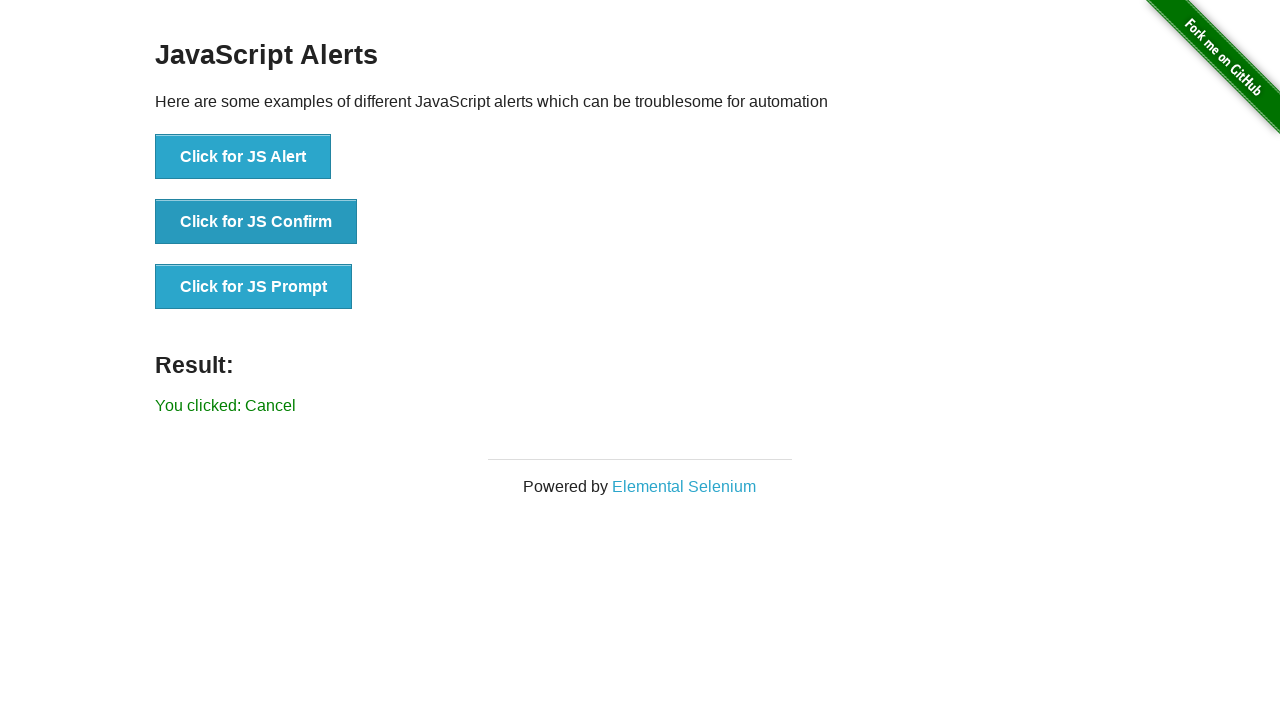

Set up dialog handler to accept alerts
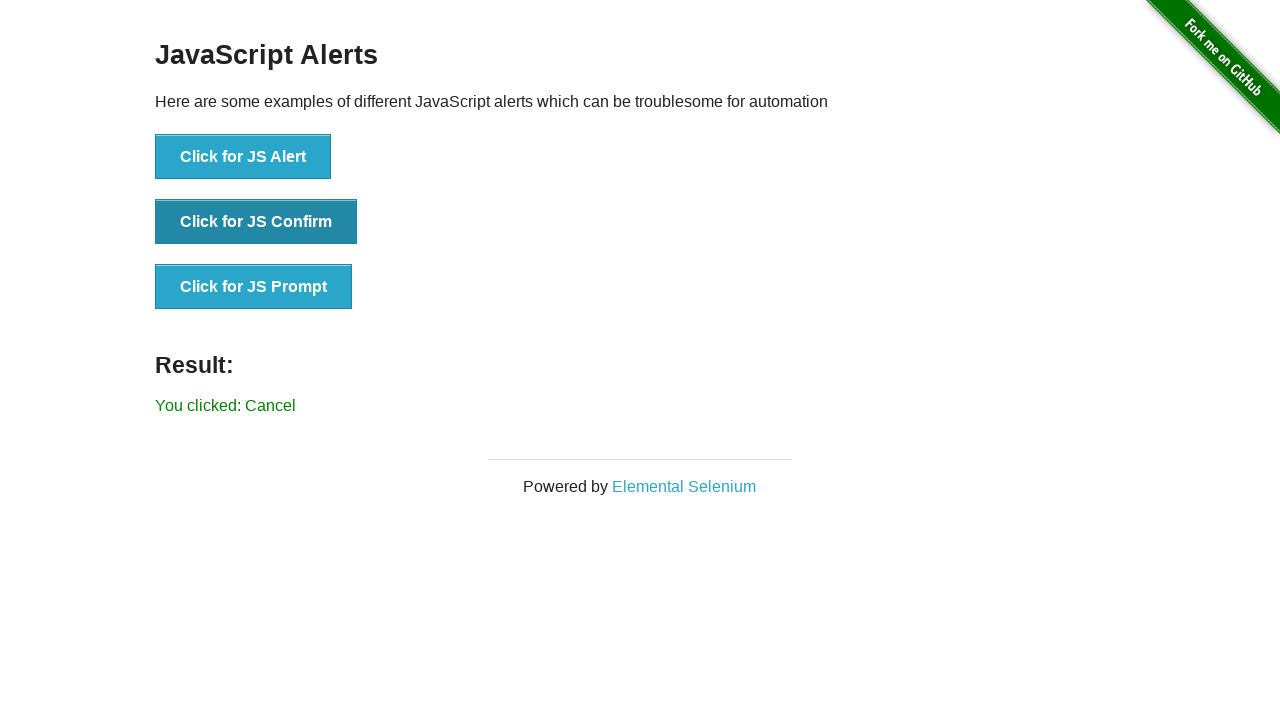

Clicked the confirmation button to trigger the alert with handler ready at (256, 222) on .example li:nth-child(2) button
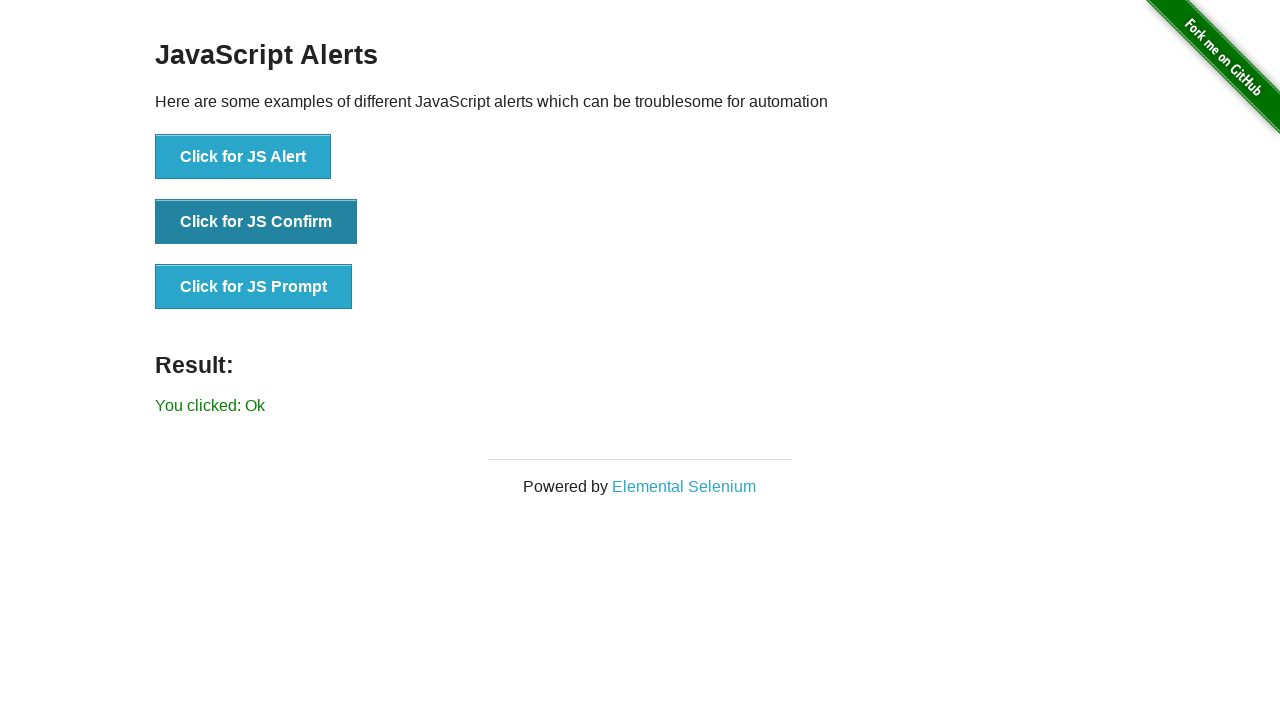

Result message element appeared on the page
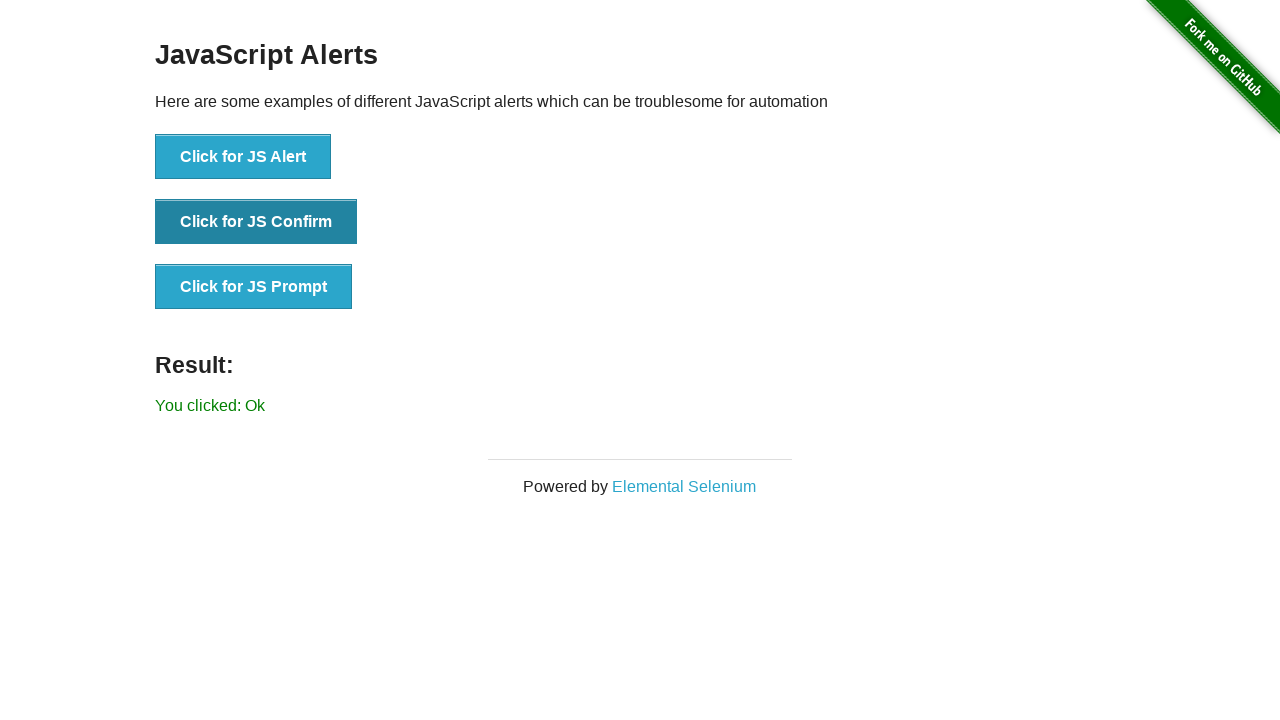

Retrieved result text: 'You clicked: Ok'
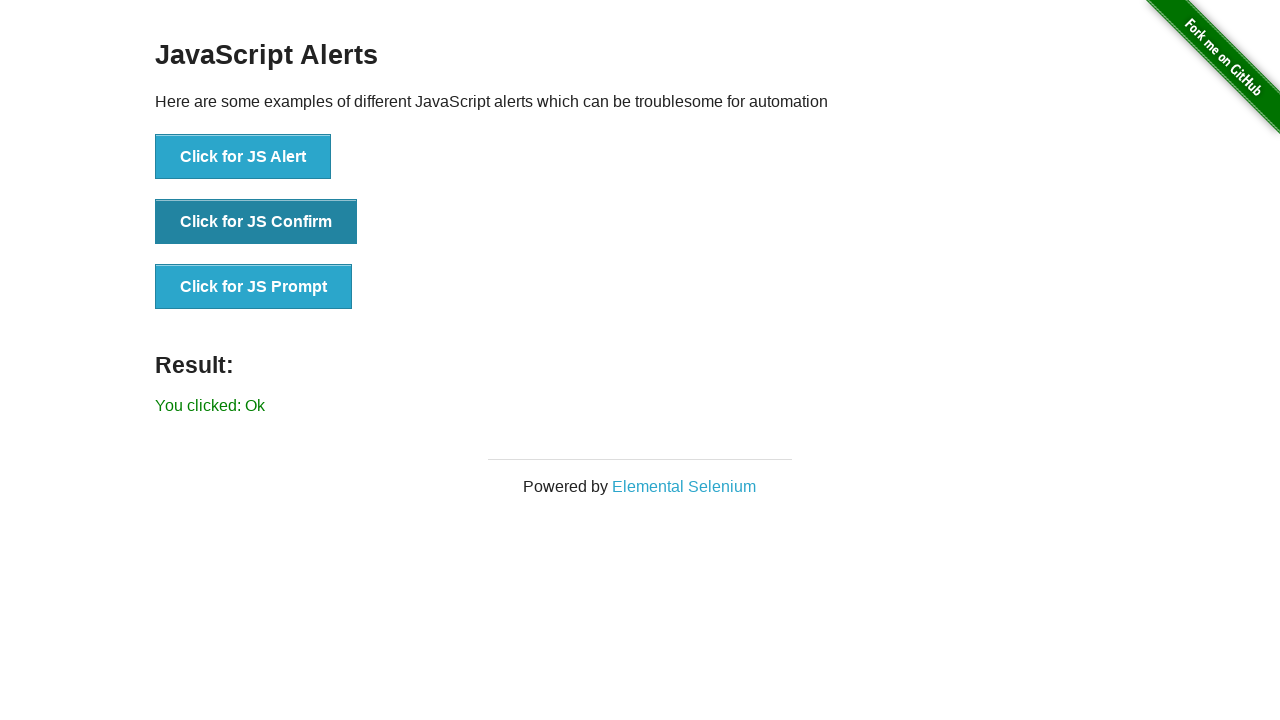

Verified result message displays 'You clicked: Ok'
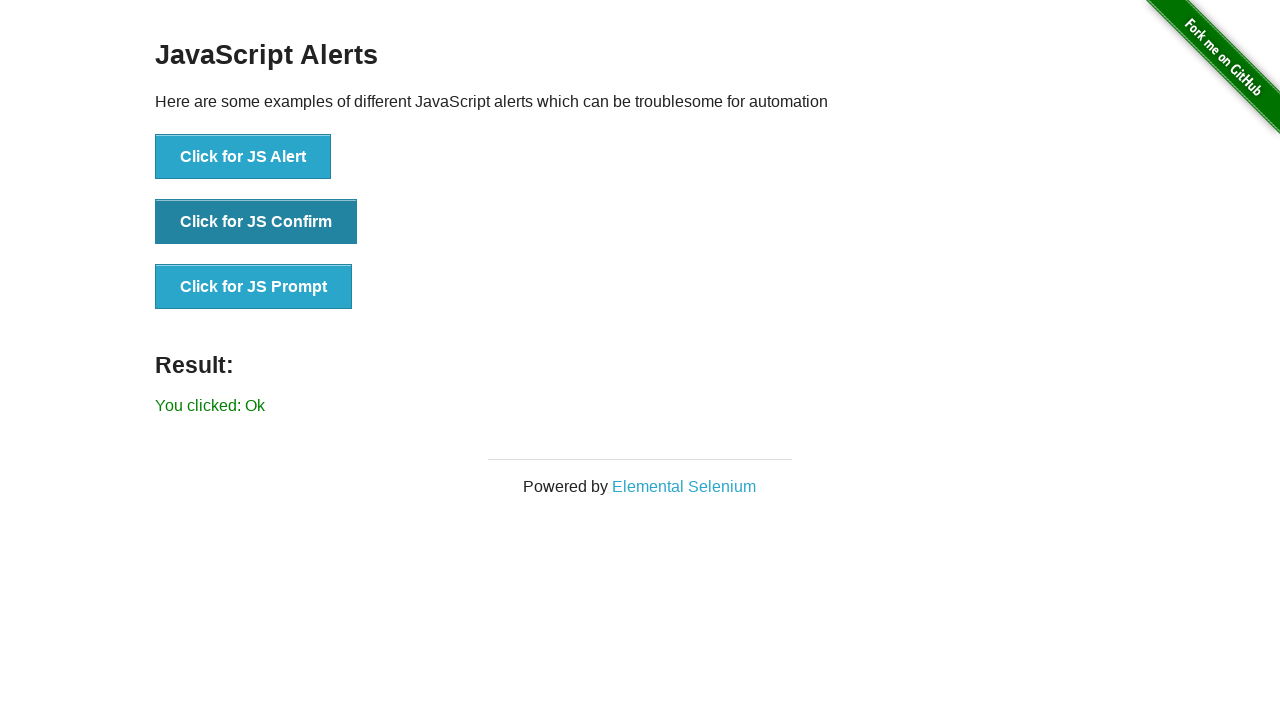

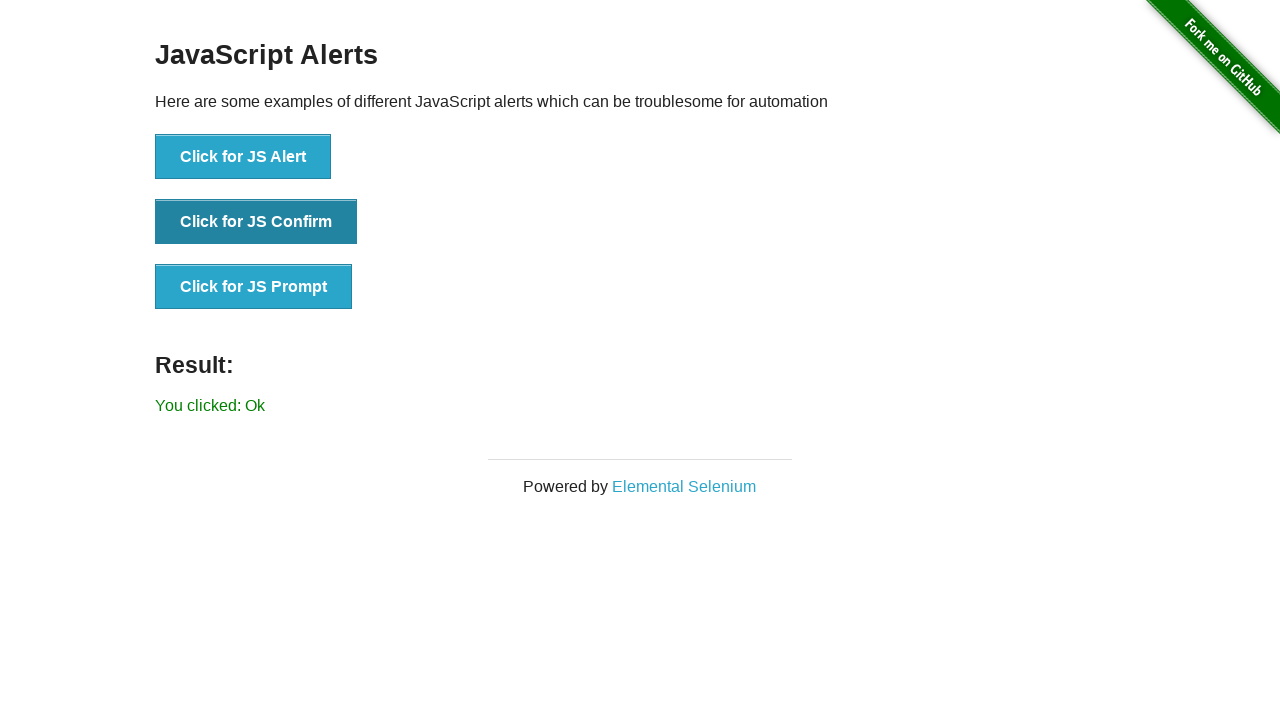